Tests that invalid login credentials show the error message "Epic sadface: Username and password do not match any user in this service"

Starting URL: https://www.saucedemo.com/

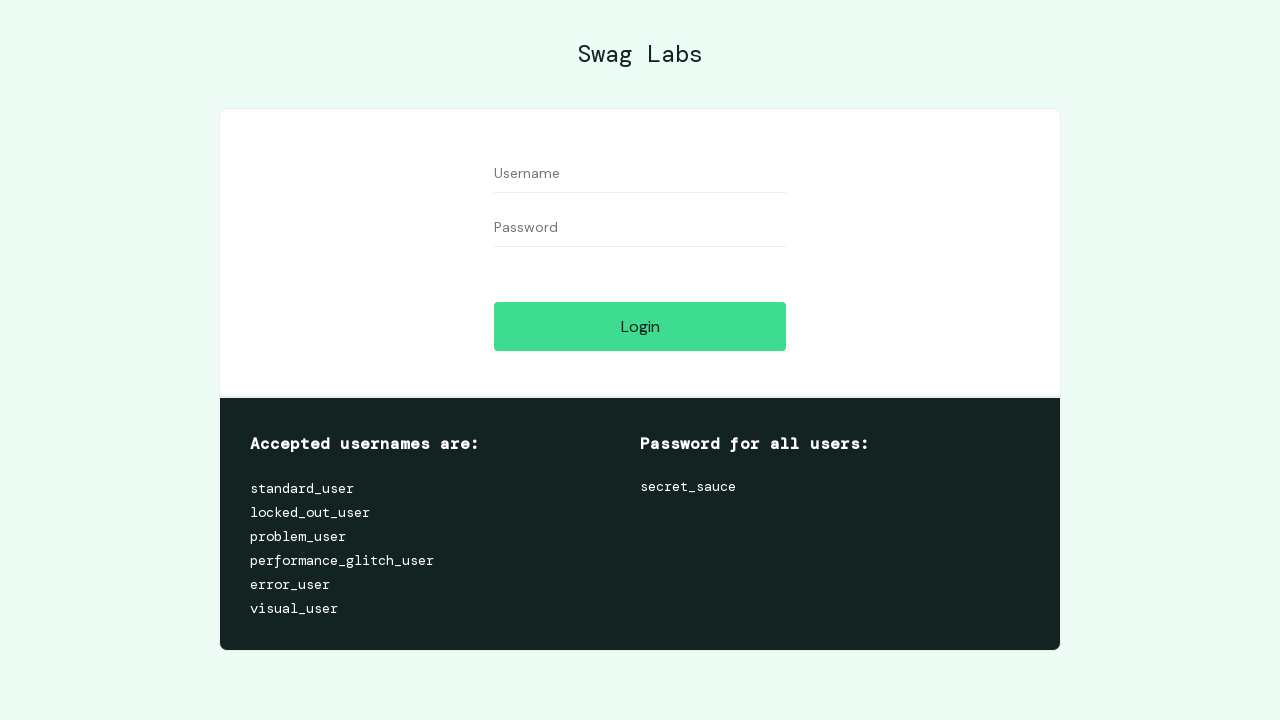

Filled username field with invalid credentials 'testuser456' on #user-name
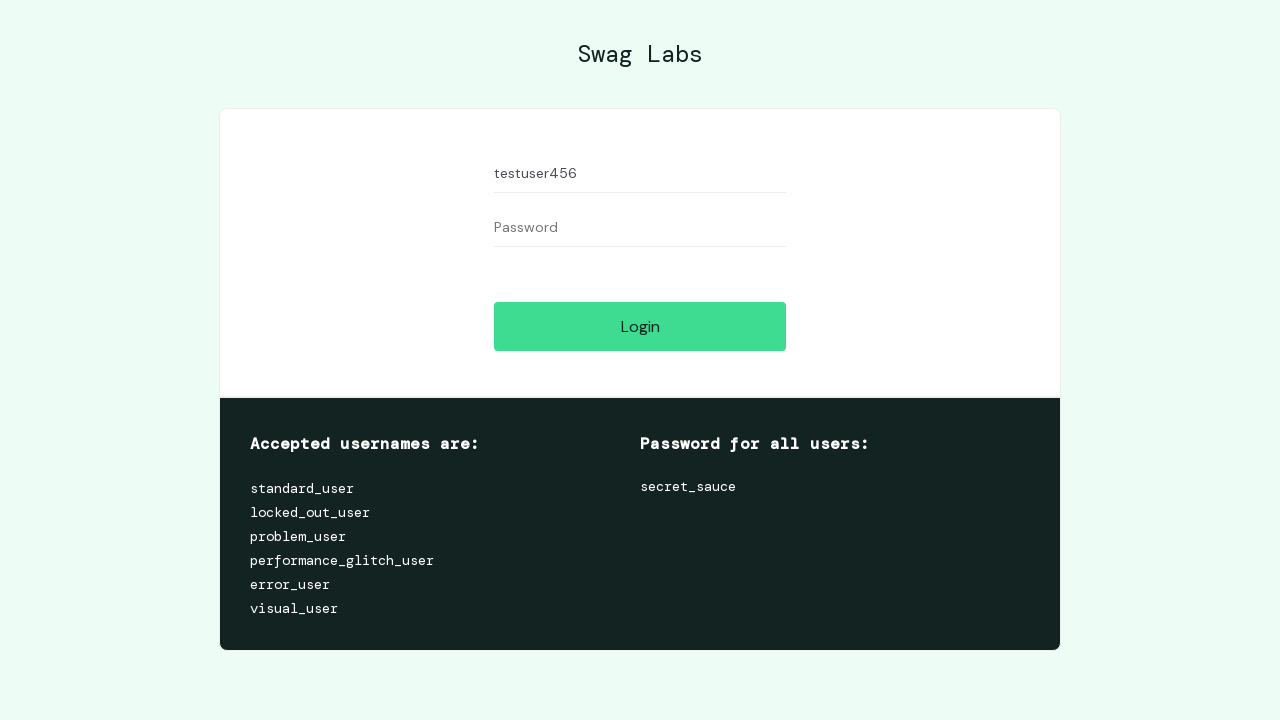

Filled password field with invalid credentials 'wrongpass789' on #password
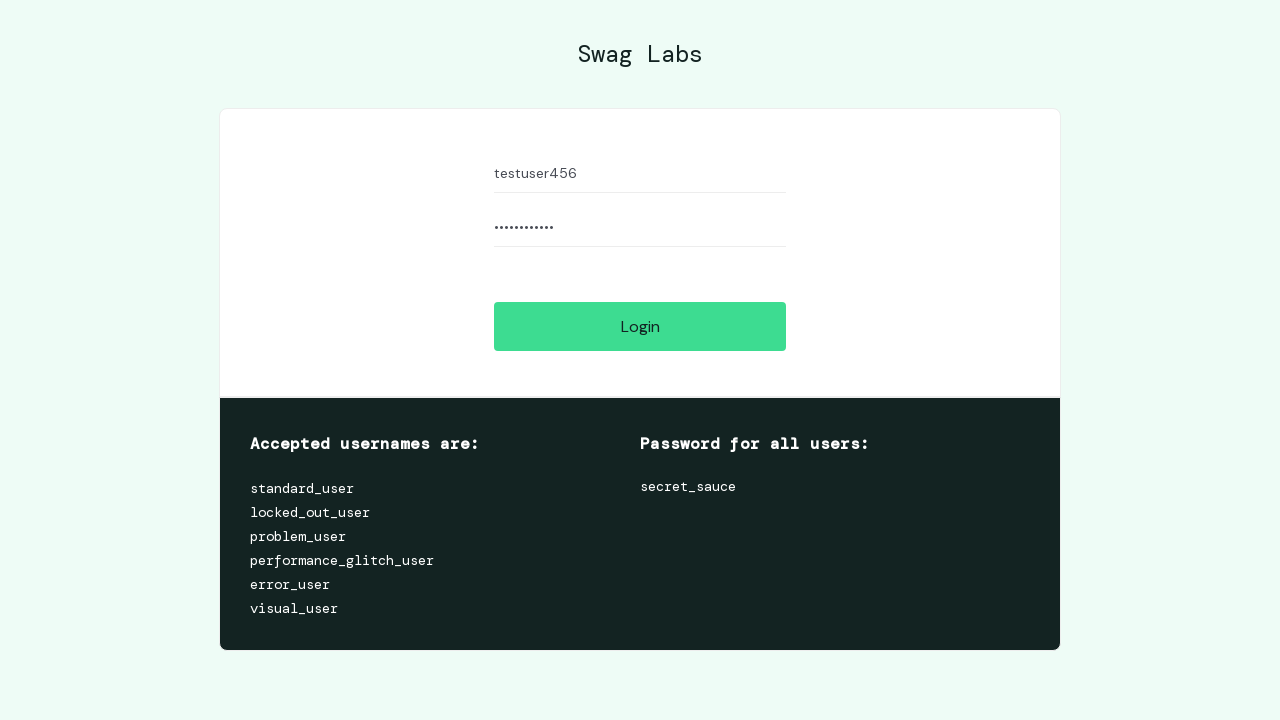

Clicked login button at (640, 326) on #login-button
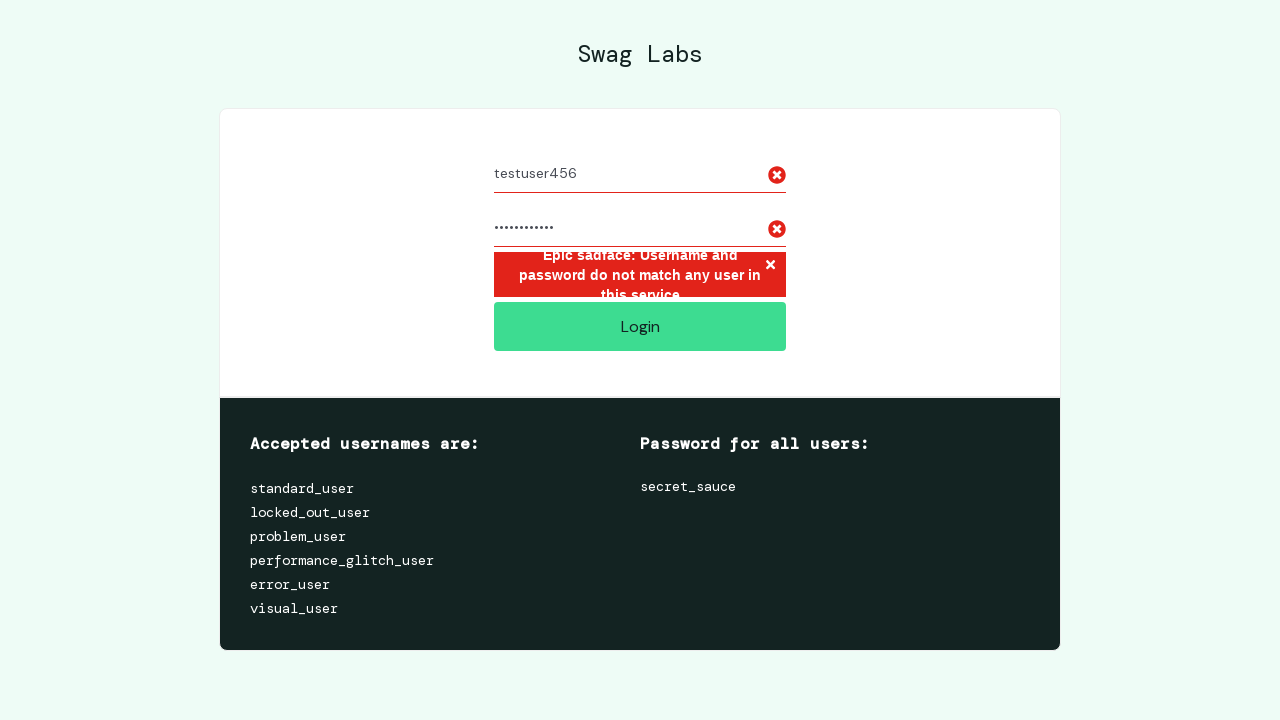

Located error message element
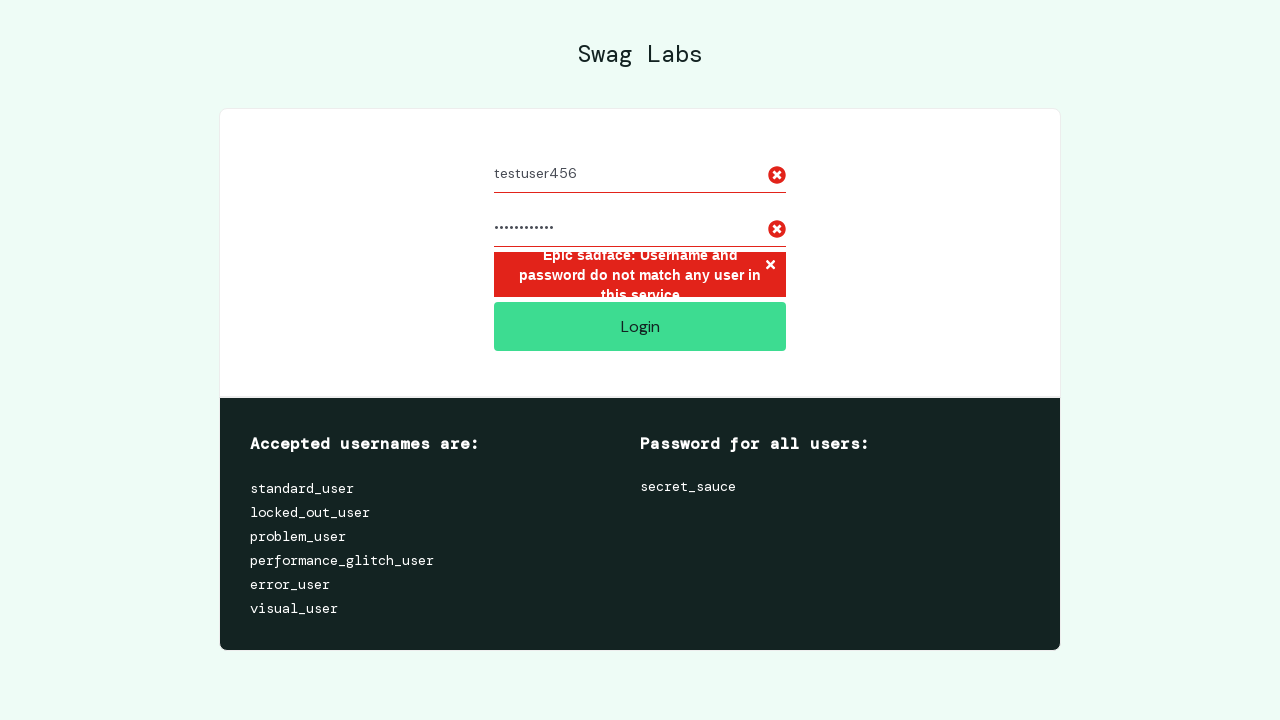

Verified error message displays 'Epic sadface: Username and password do not match any user in this service'
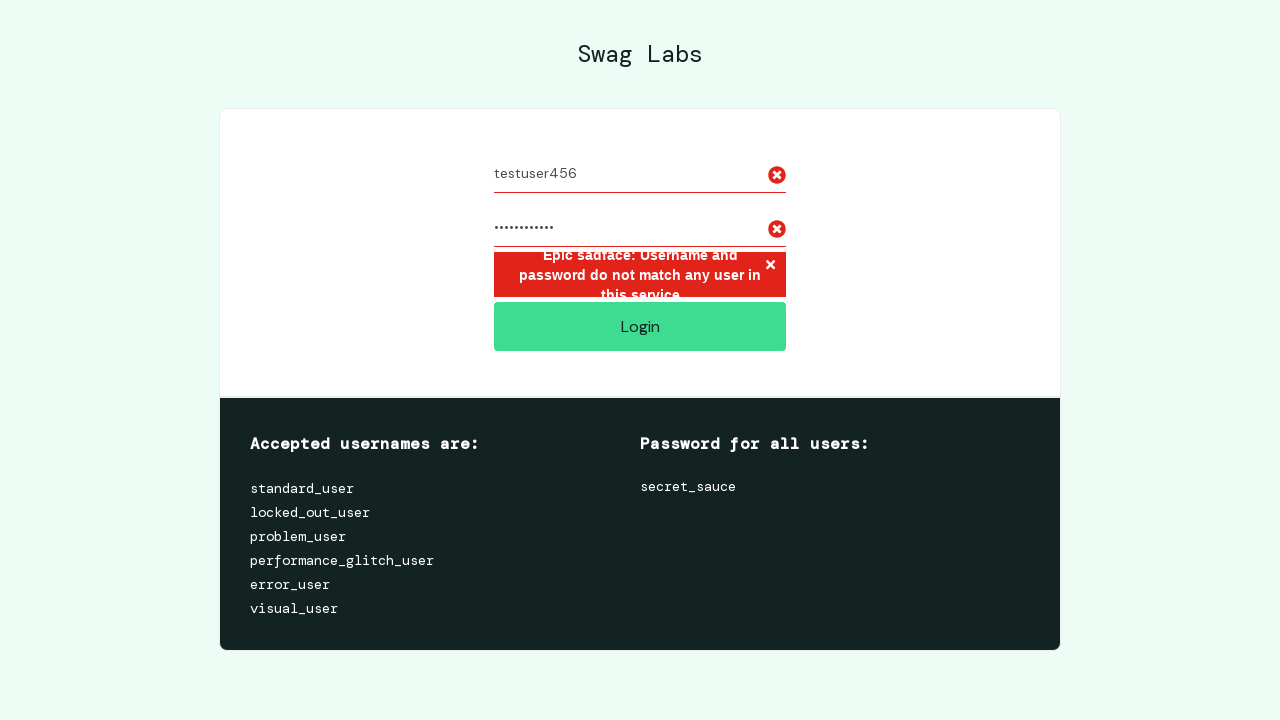

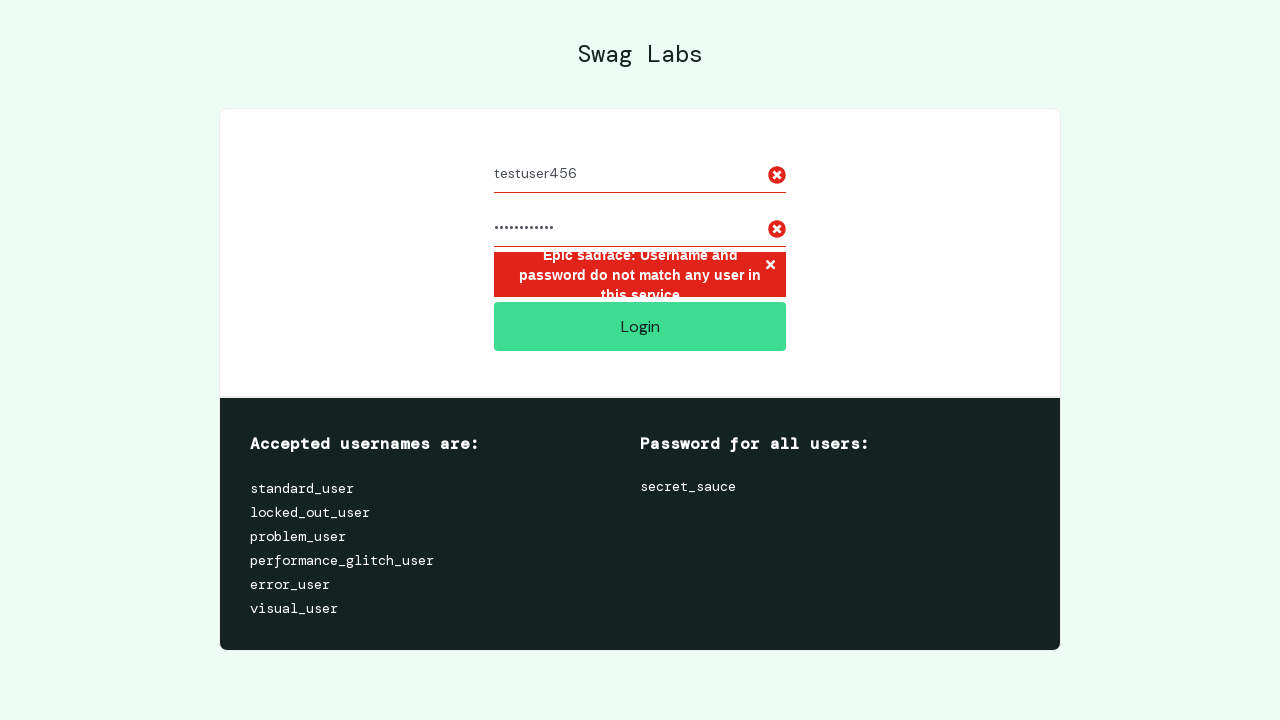